Tests prompt box handling by clicking a button to trigger a prompt, entering text, and accepting it

Starting URL: https://demoqa.com/alerts

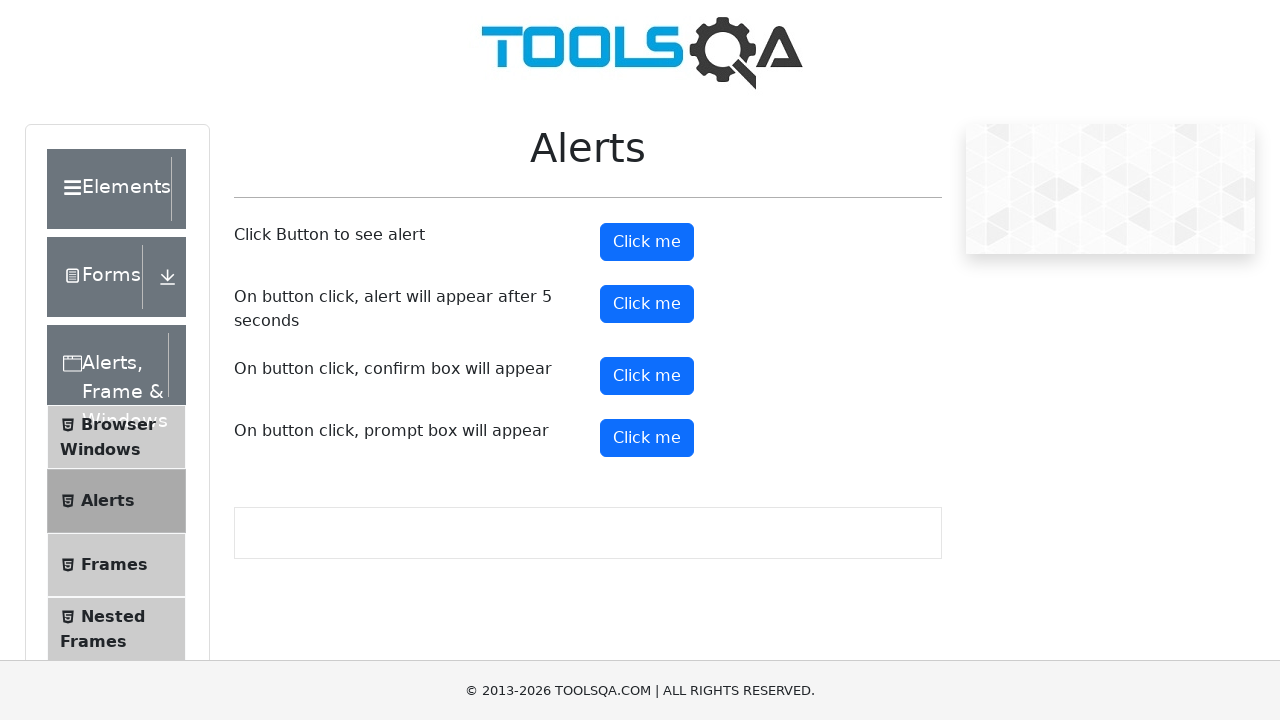

Set up dialog handler to accept prompt with name 'Dimitar'
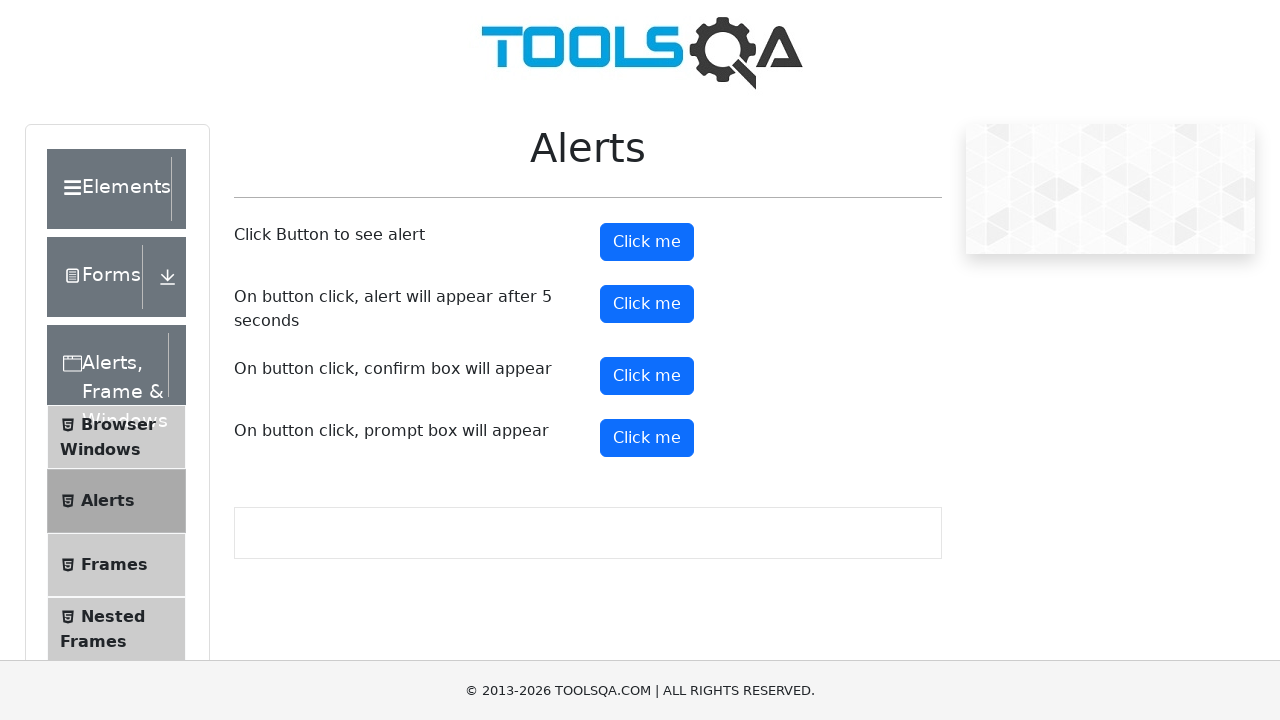

Clicked prompt button to trigger prompt box at (647, 438) on #promtButton
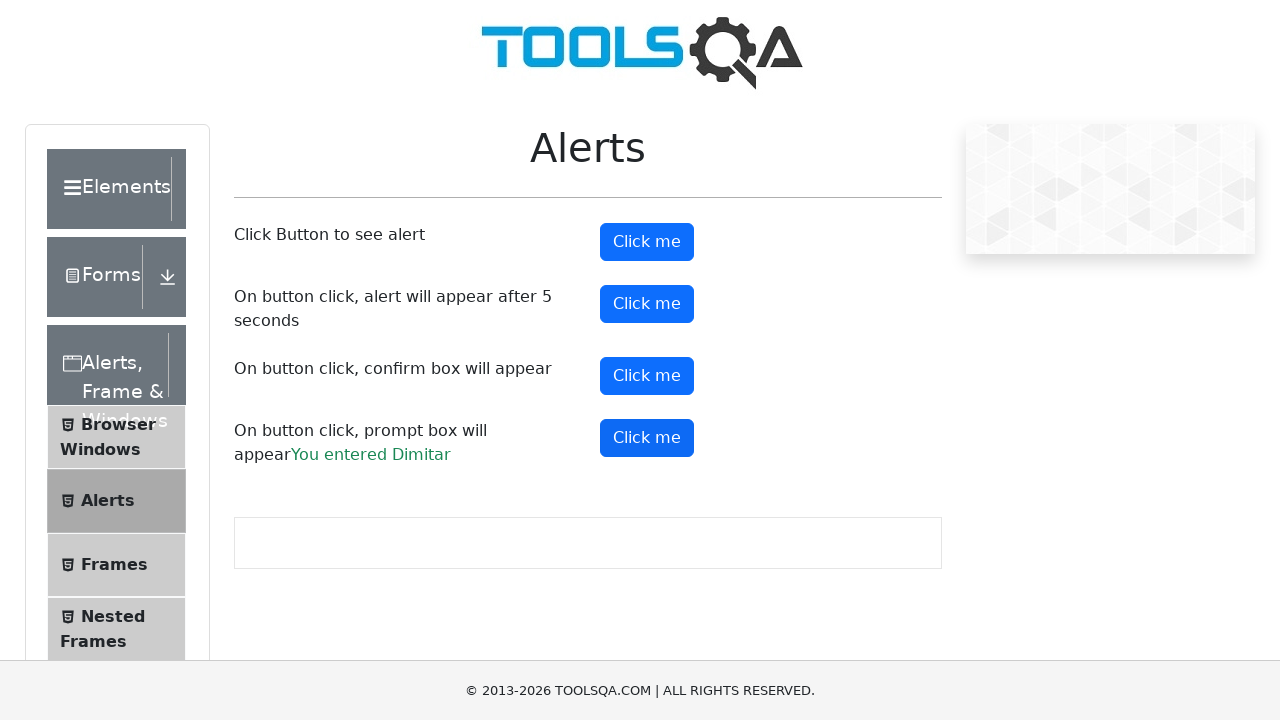

Waited for prompt result message to appear
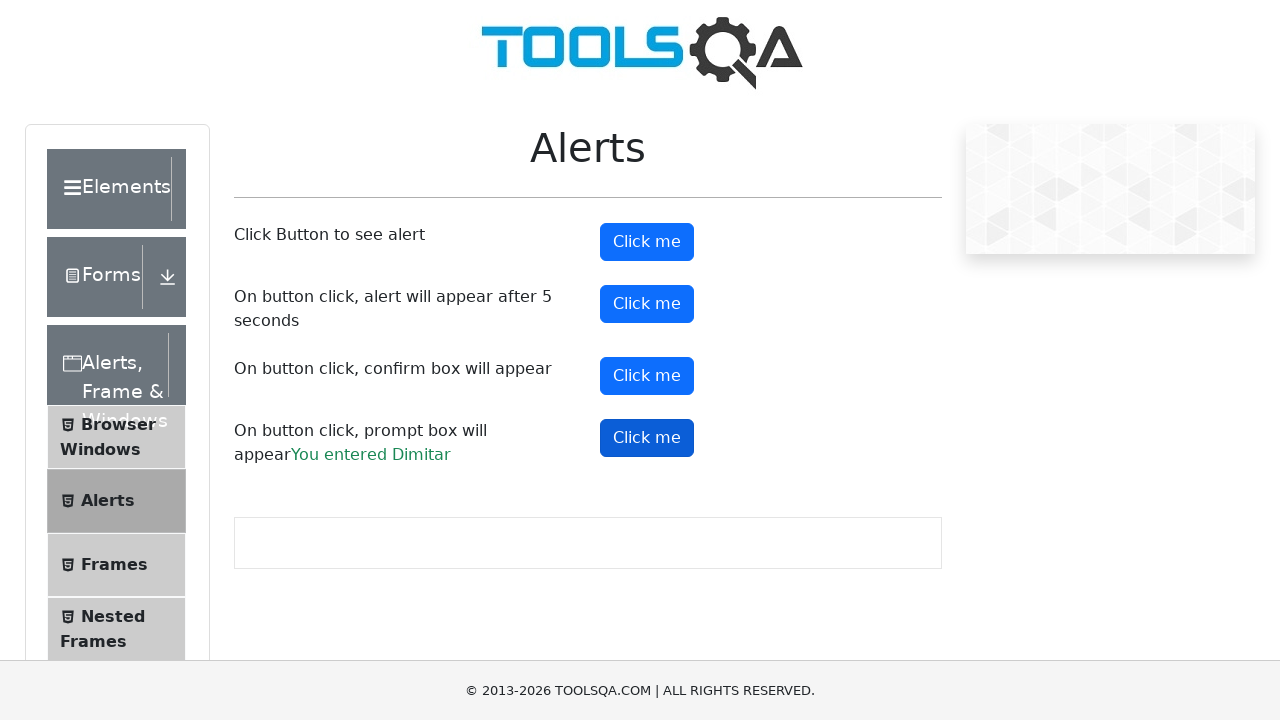

Retrieved prompt result text content
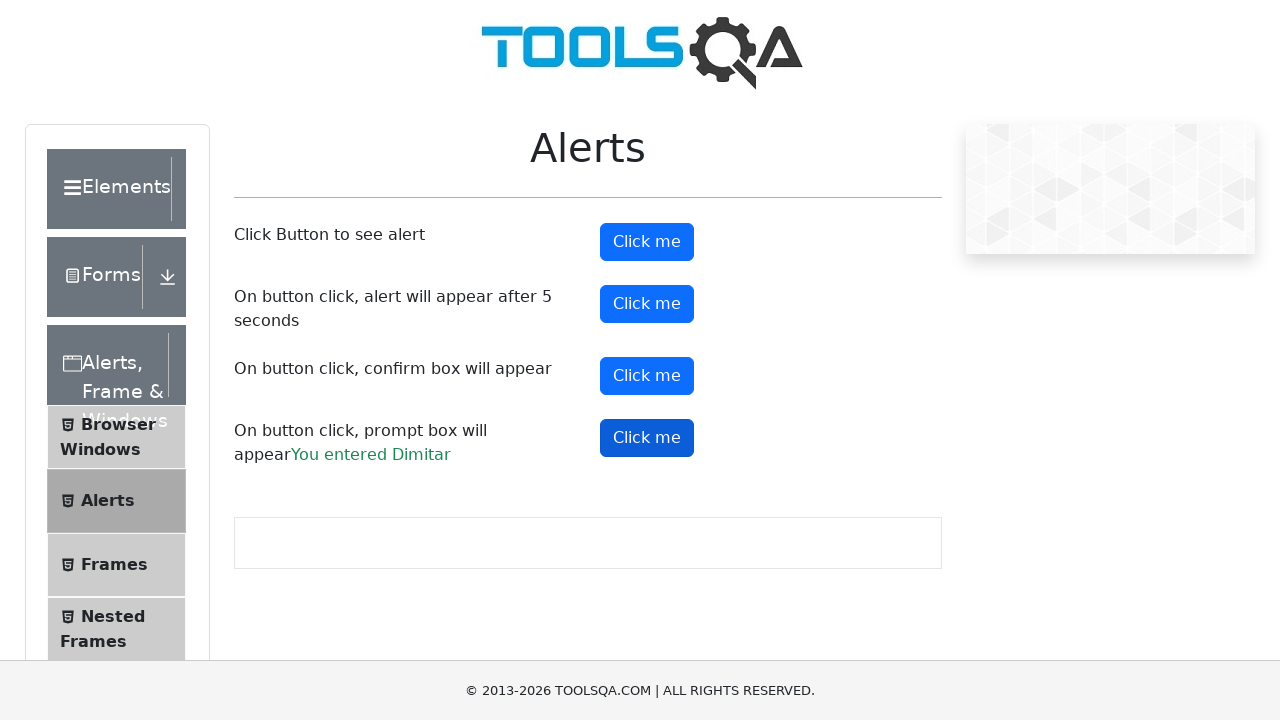

Verified prompt result matches expected text: 'You entered Dimitar'
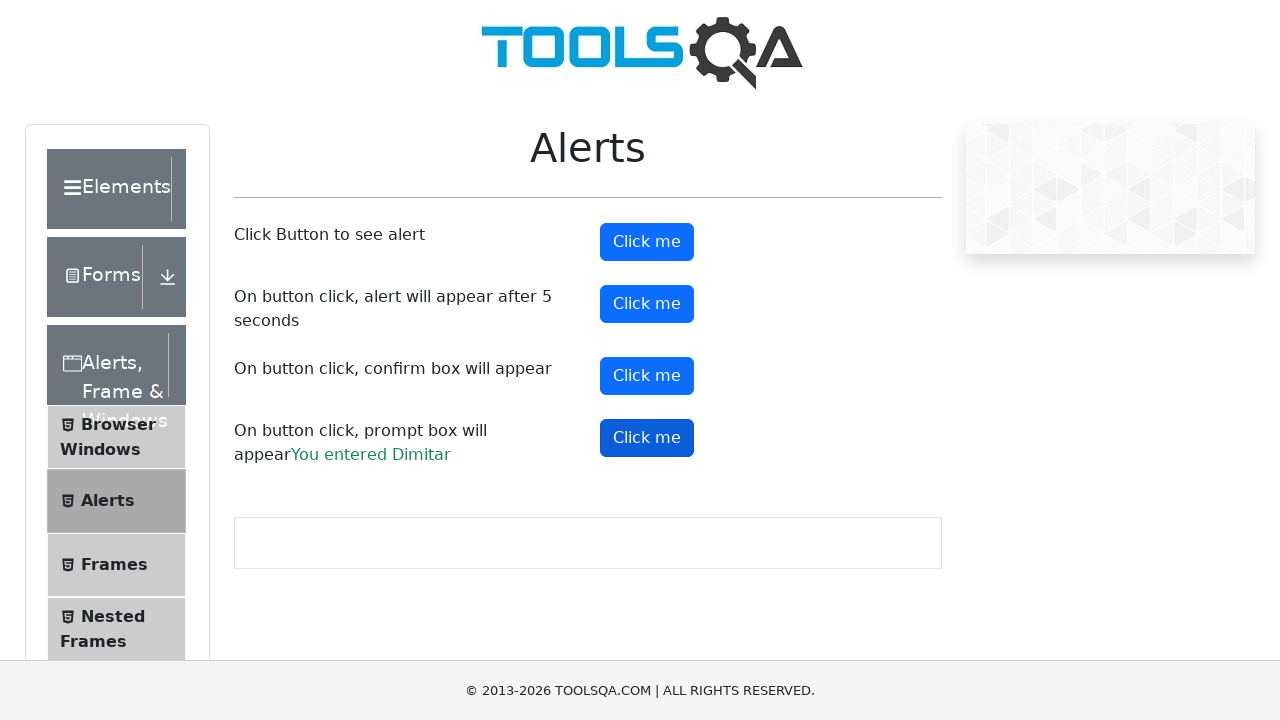

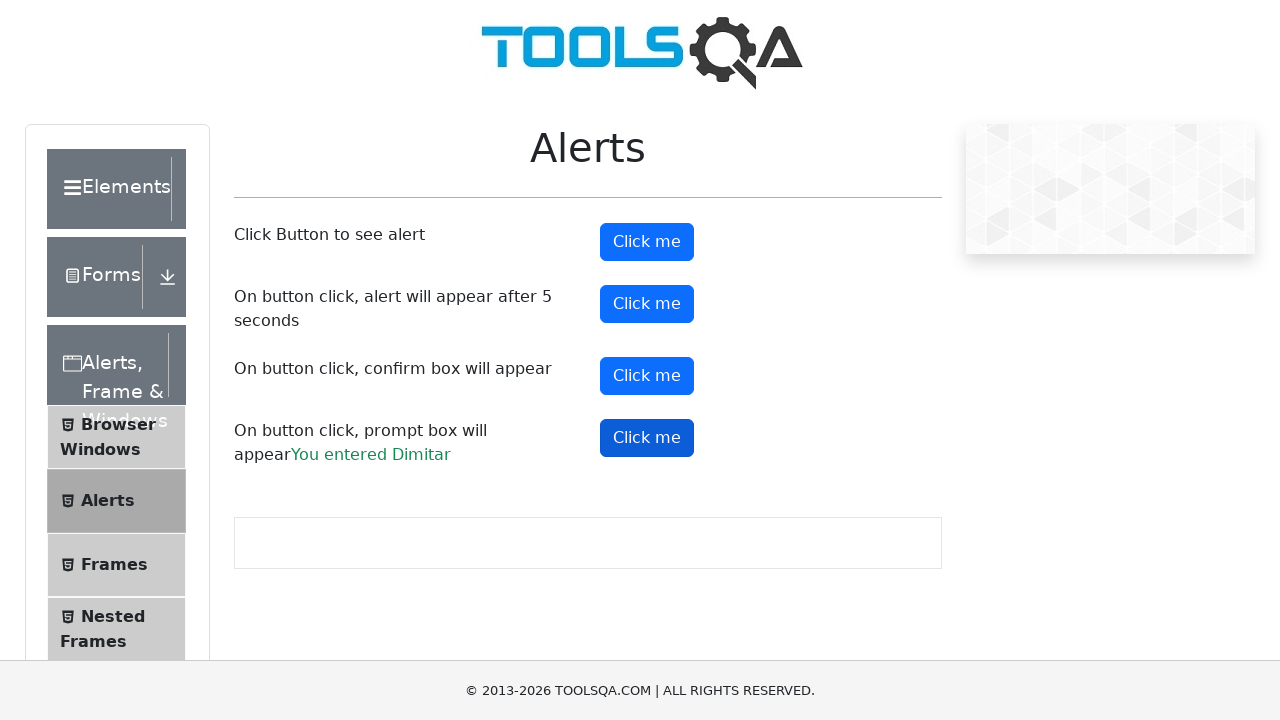